Navigates to ToolsQA website and scrolls to the "Latest Articles" section

Starting URL: http://toolsqa.com/

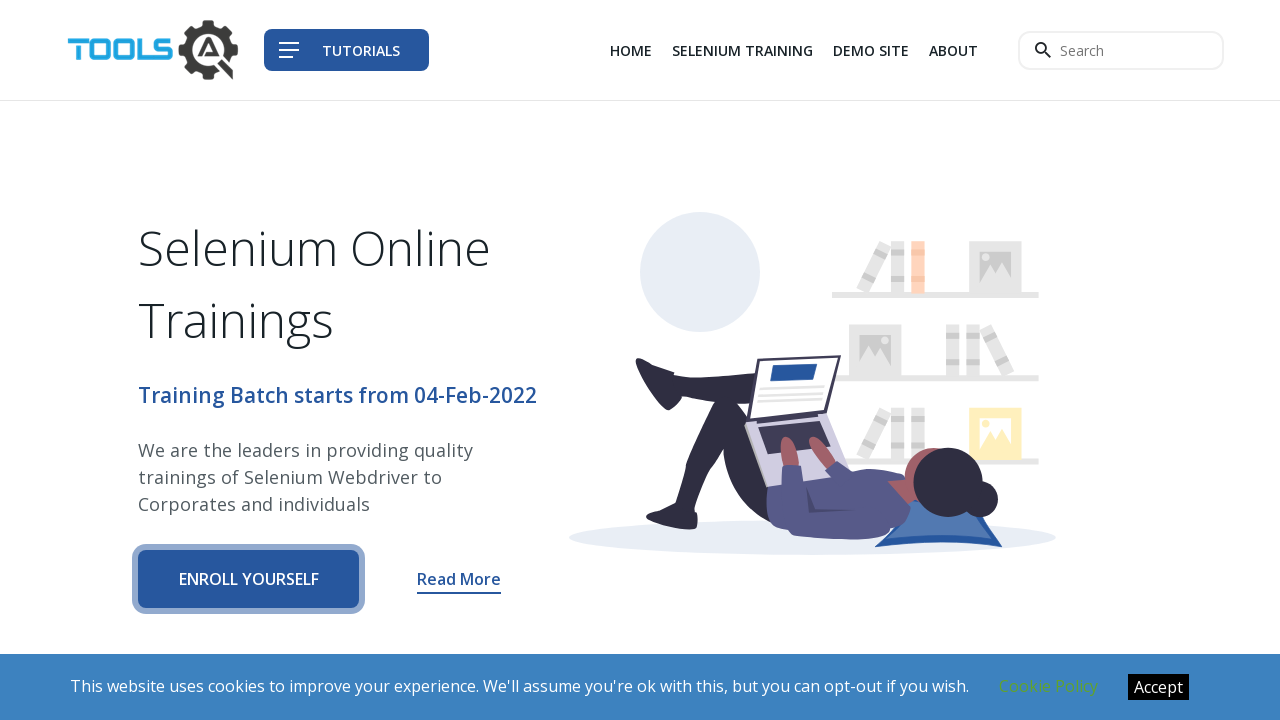

Located the 'Latest Articles' link element
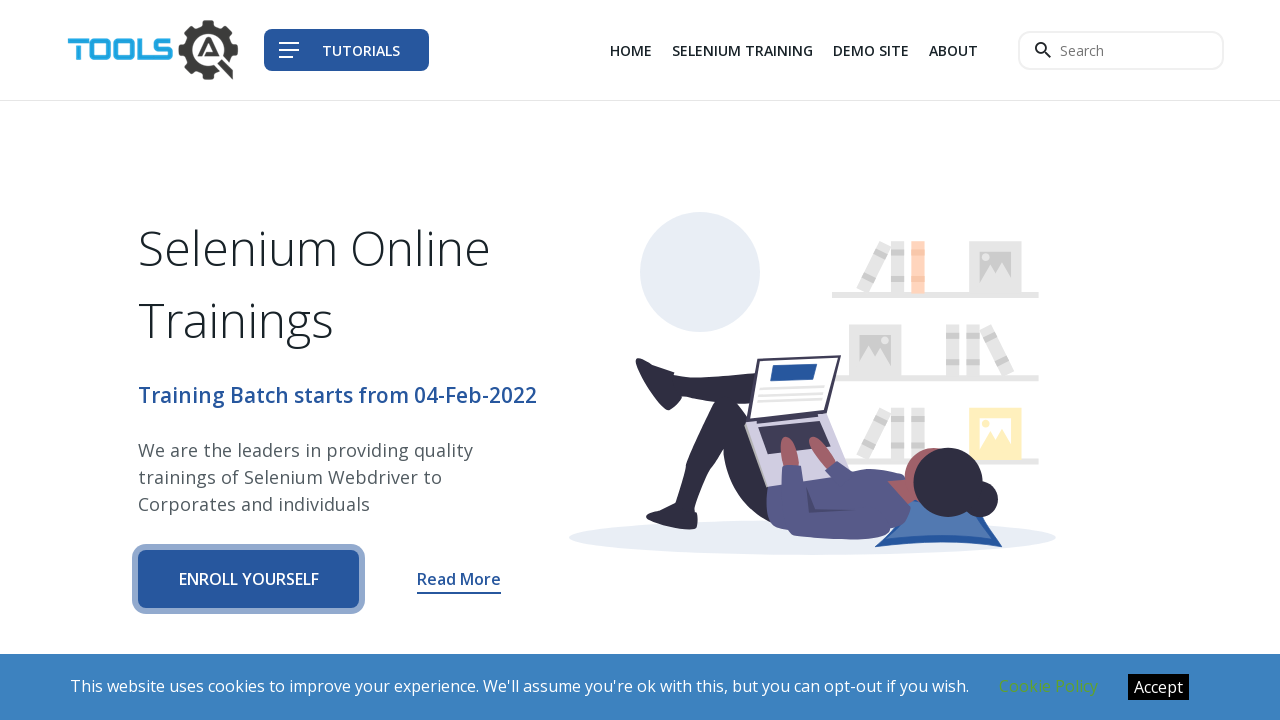

Scrolled to the 'Latest Articles' section
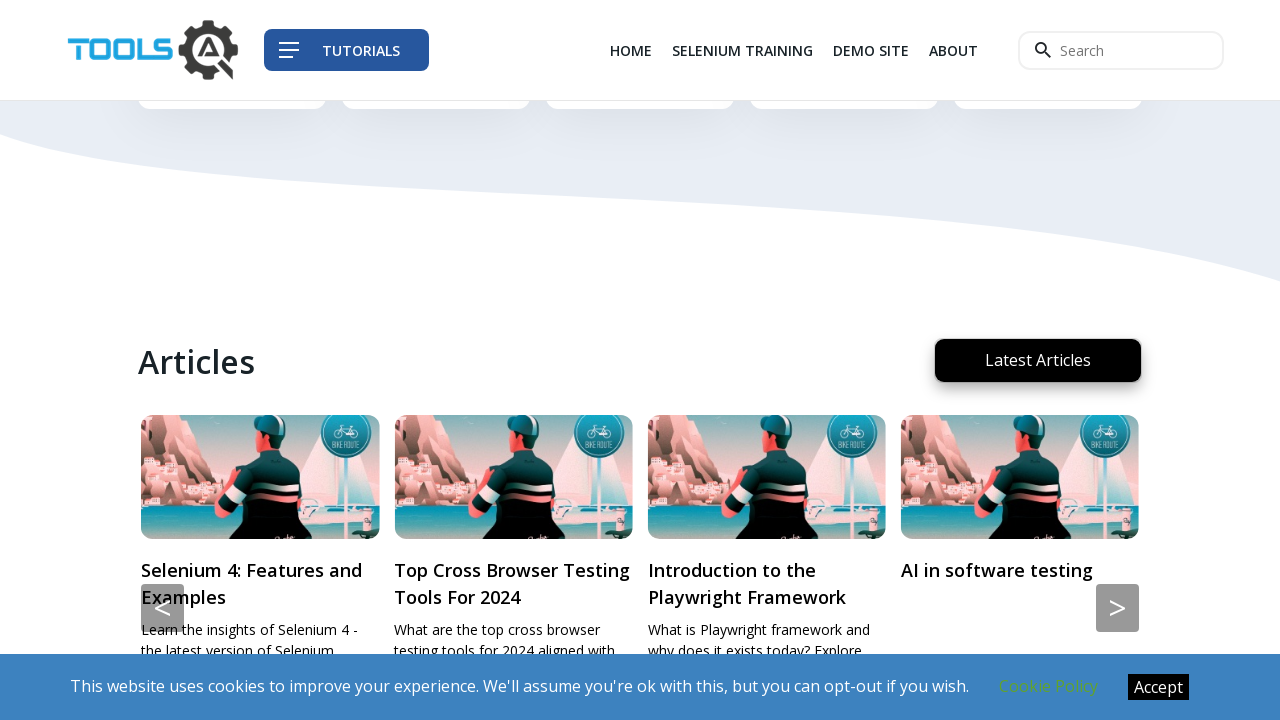

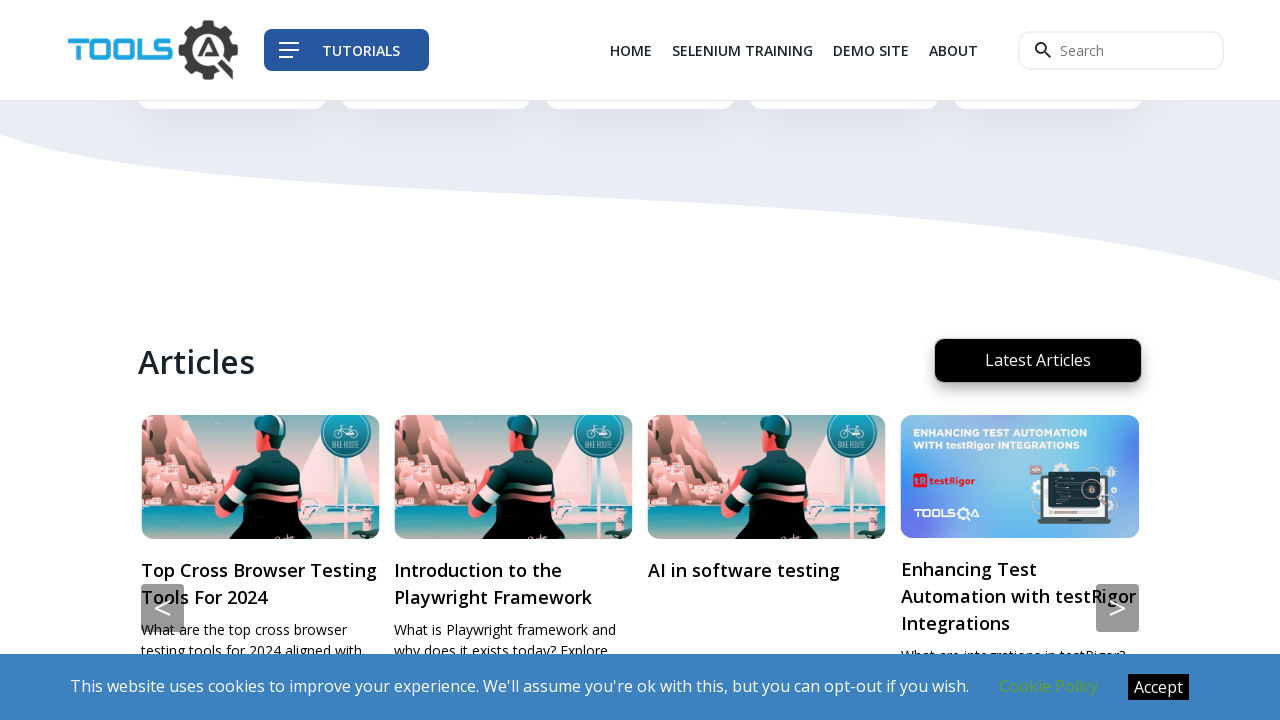